Tests the Input Form Submit functionality by first clicking submit without data to trigger validation, then filling out all required fields (name, email, password, company, website, country, city, addresses, state, zip code) and submitting the form.

Starting URL: https://www.lambdatest.com/selenium-playground

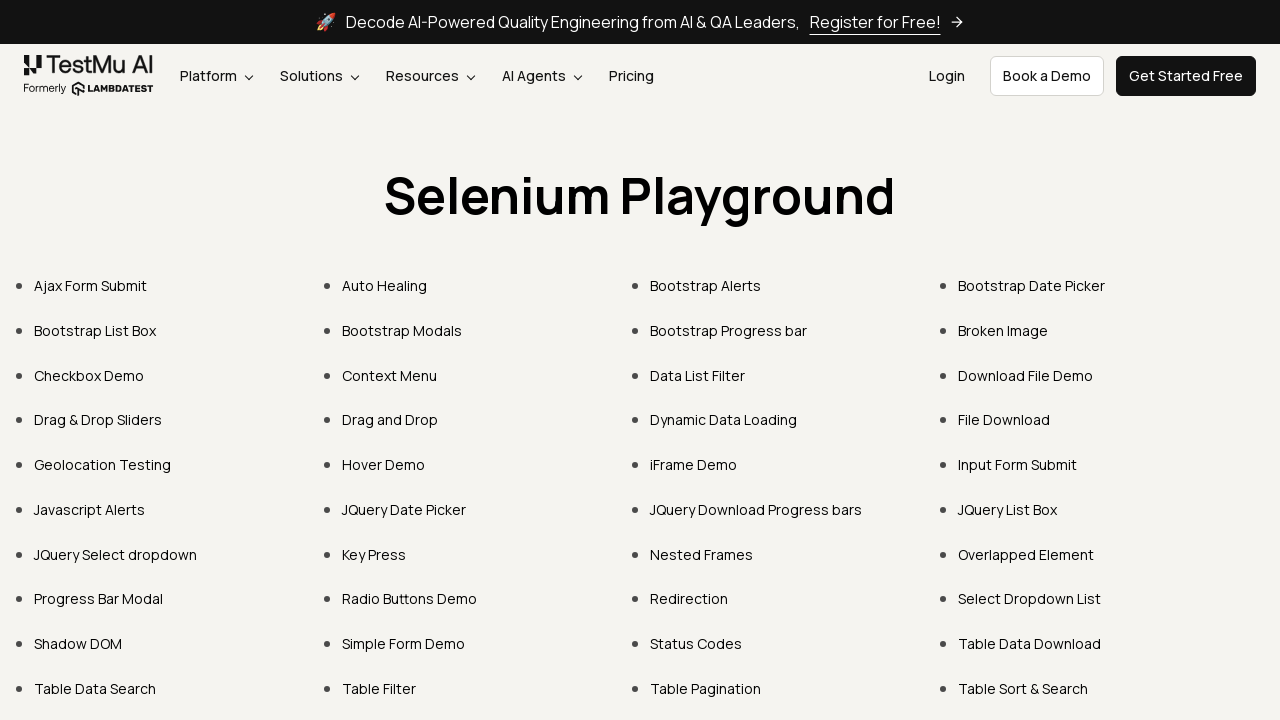

Clicked 'Input Form Submit' link at (1018, 464) on text=Input Form Submit
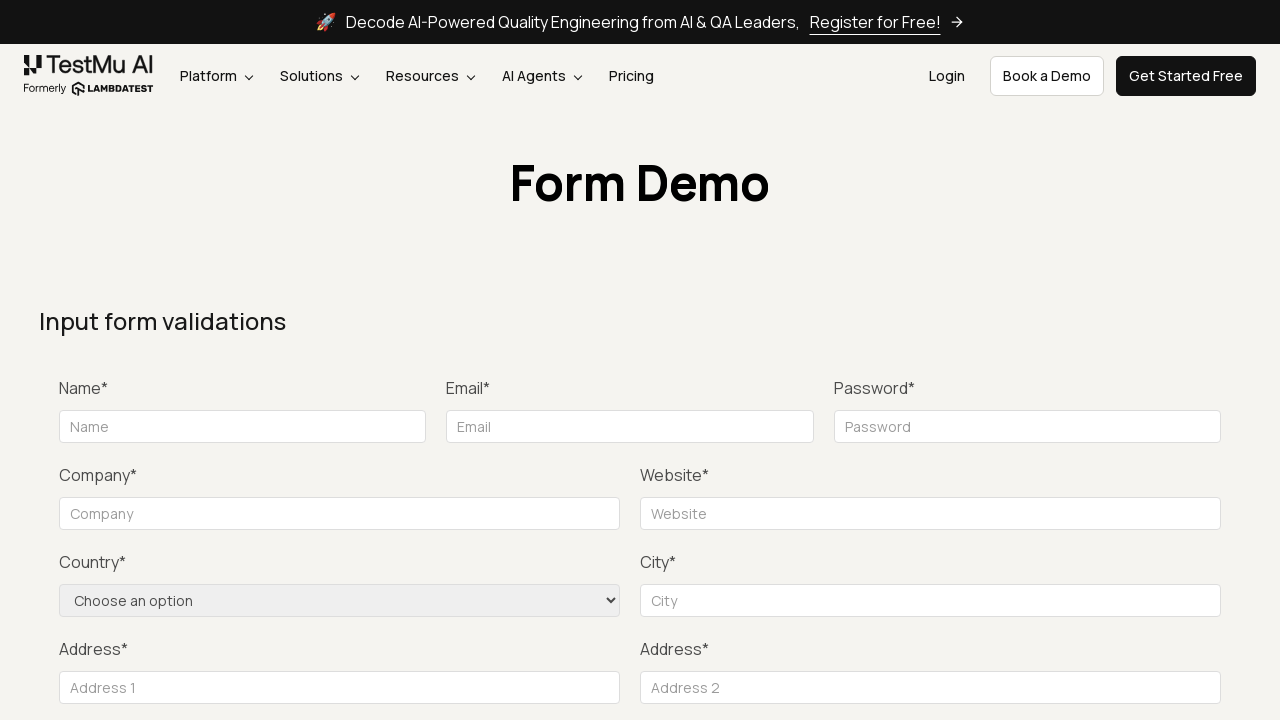

Clicked Submit button without filling form to trigger validation at (1131, 360) on button:has-text('Submit')
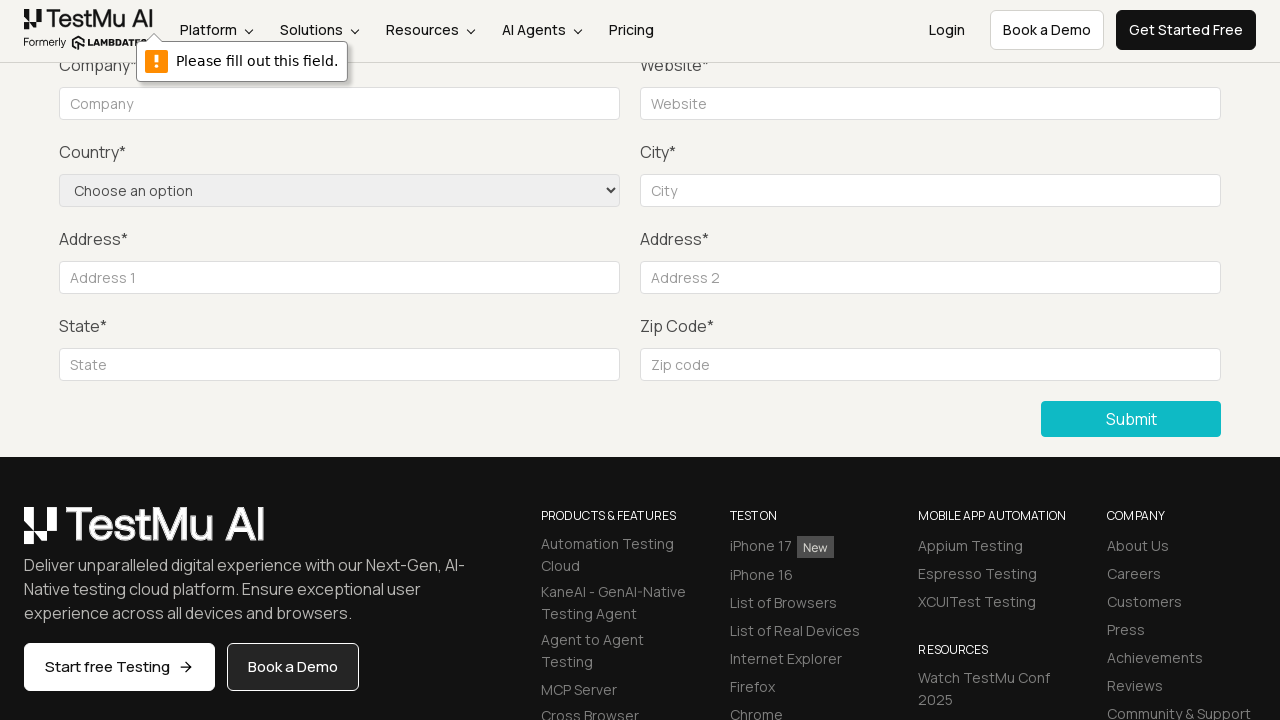

Filled name field with 'John Doe' on #name
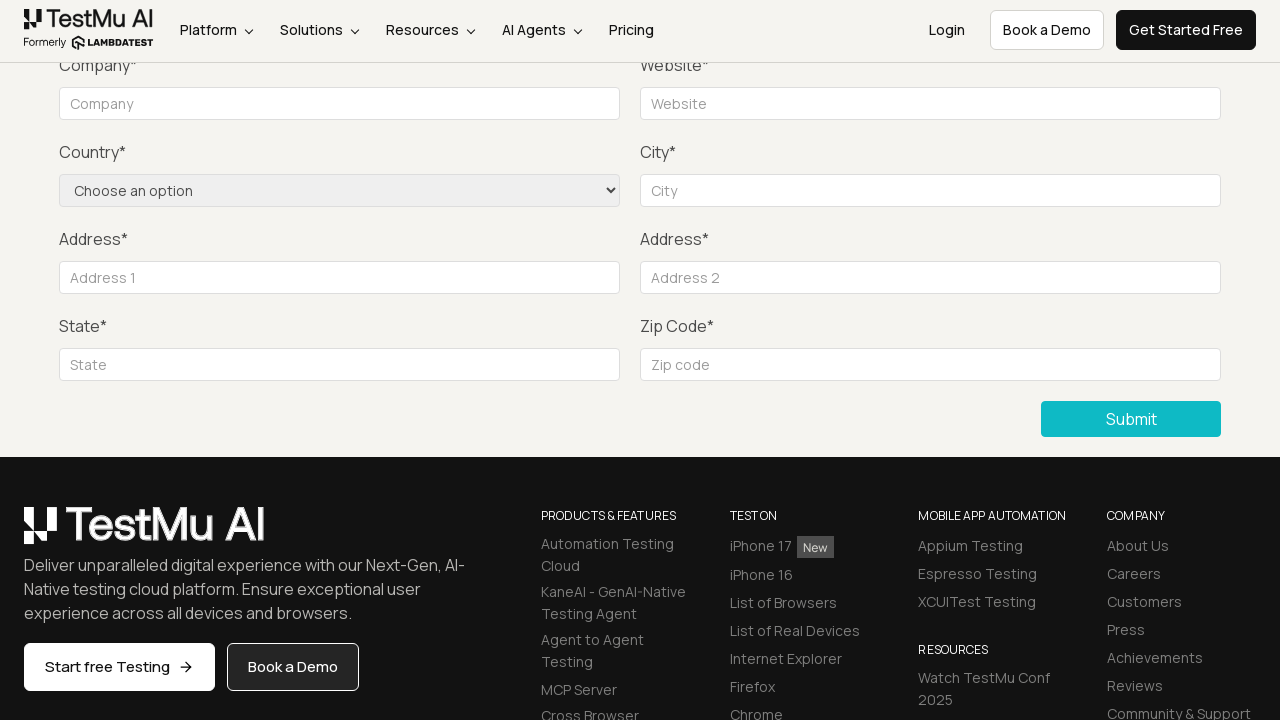

Filled email field with 'johndoe@example.com' on //div//label[normalize-space()='Email*']/following-sibling::input
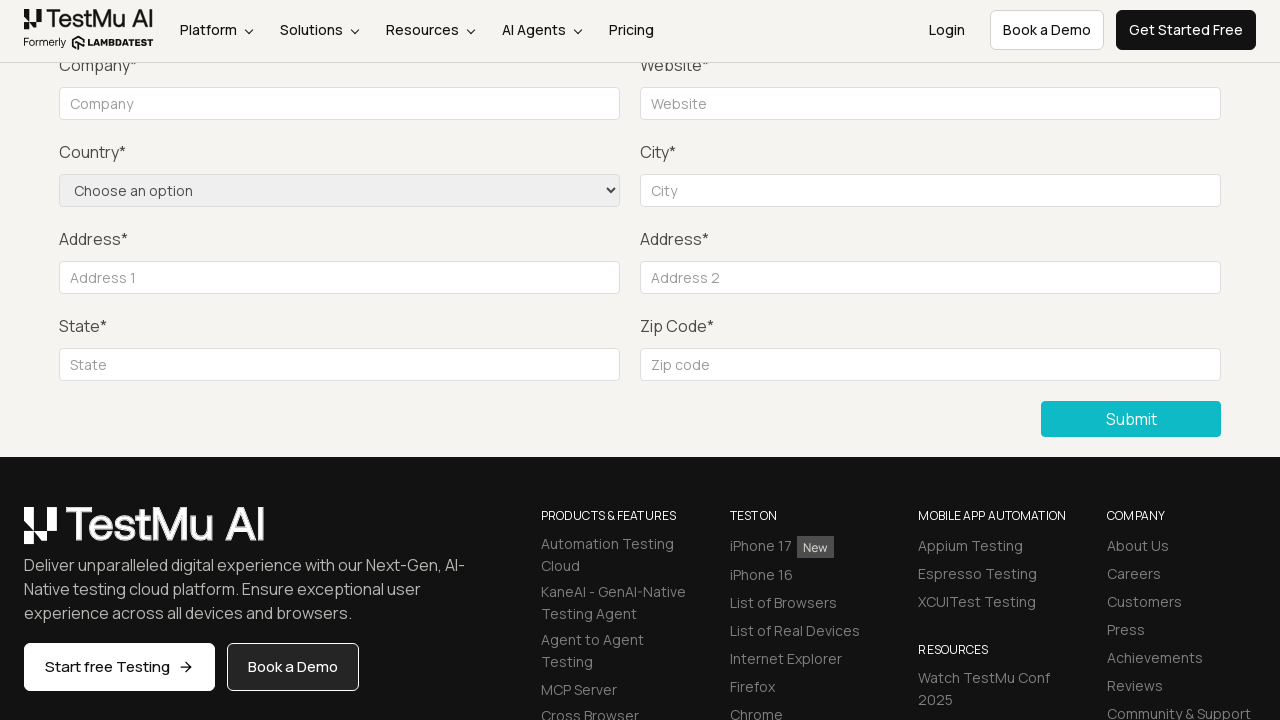

Filled password field with 'Abc@123' on //div//label[normalize-space()='Password*']/following-sibling::input
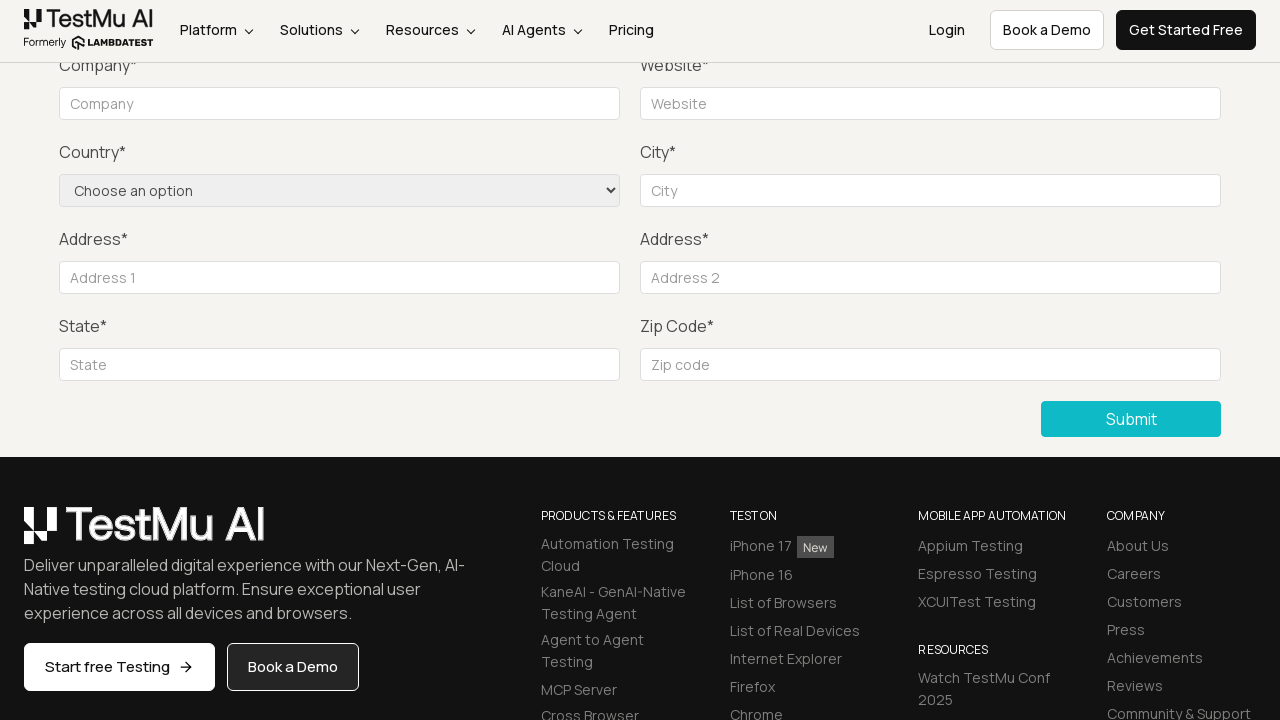

Filled company field with 'Persistent' on //div//label[normalize-space()='Company*']/following-sibling::input
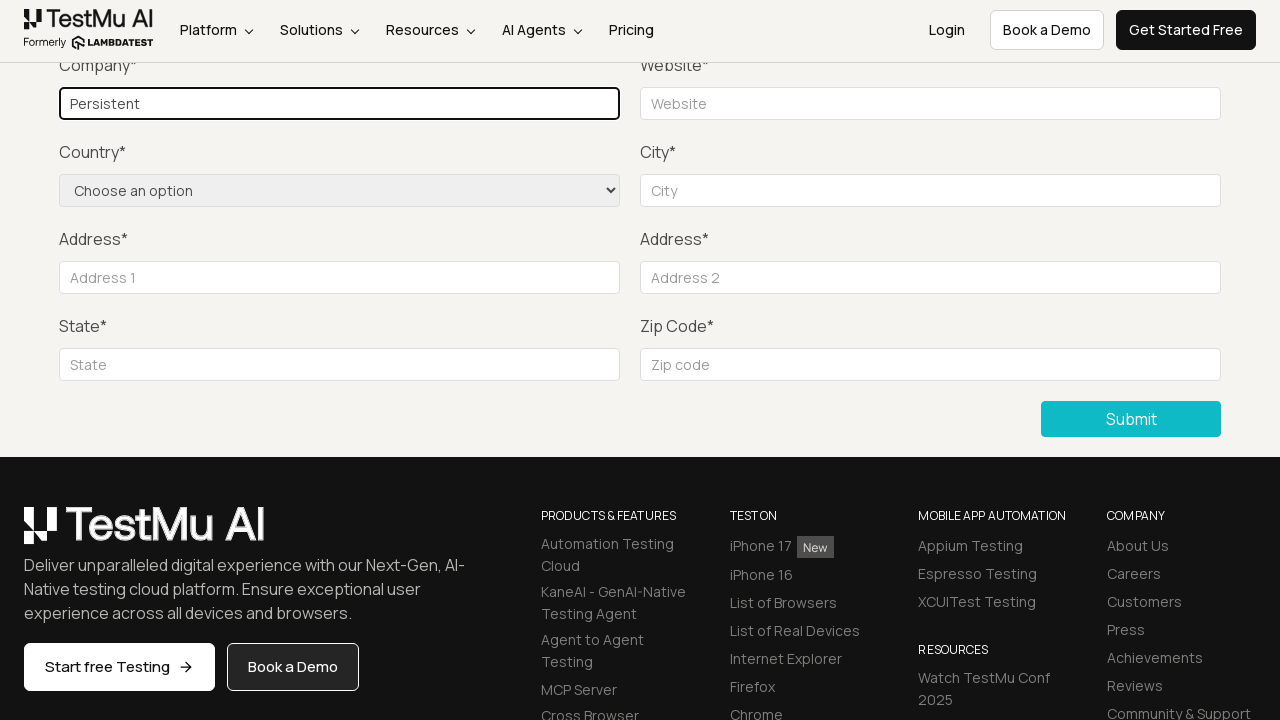

Filled website field with 'Persistent' on //div//label[normalize-space()='Website*']/following-sibling::input
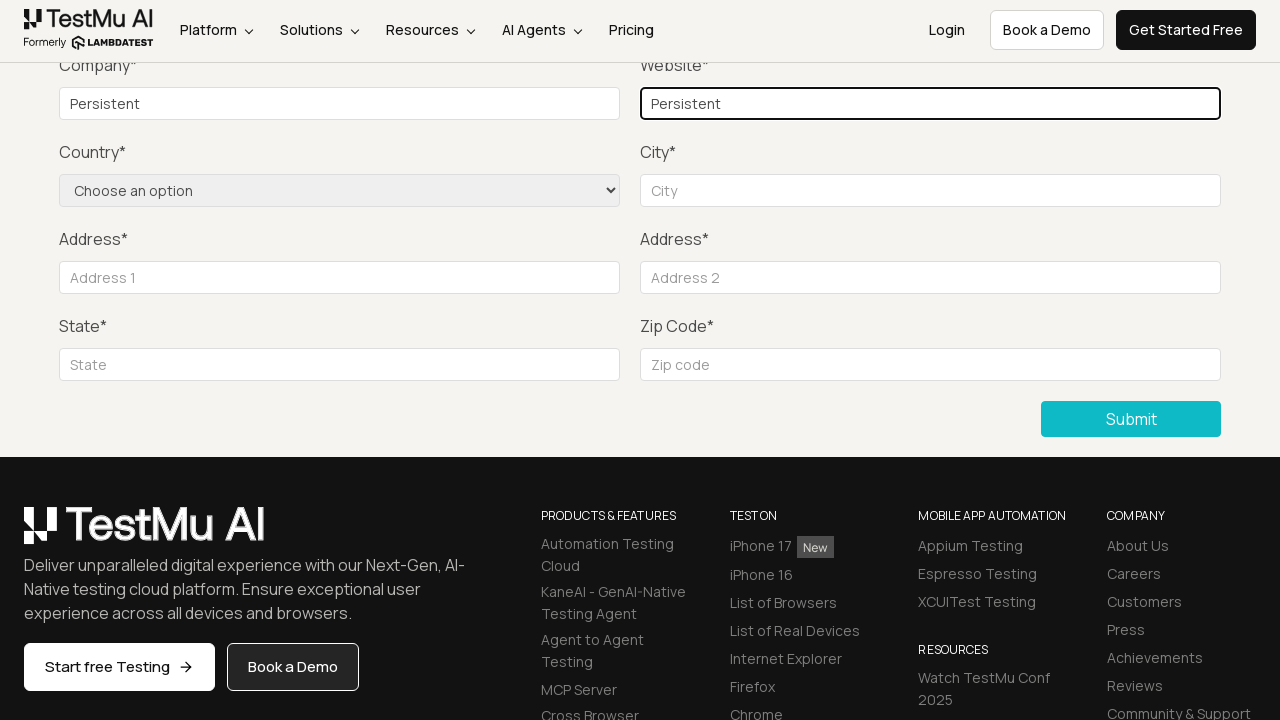

Selected 'United States' from country dropdown on //div//label[normalize-space()='Country*']/following-sibling::select
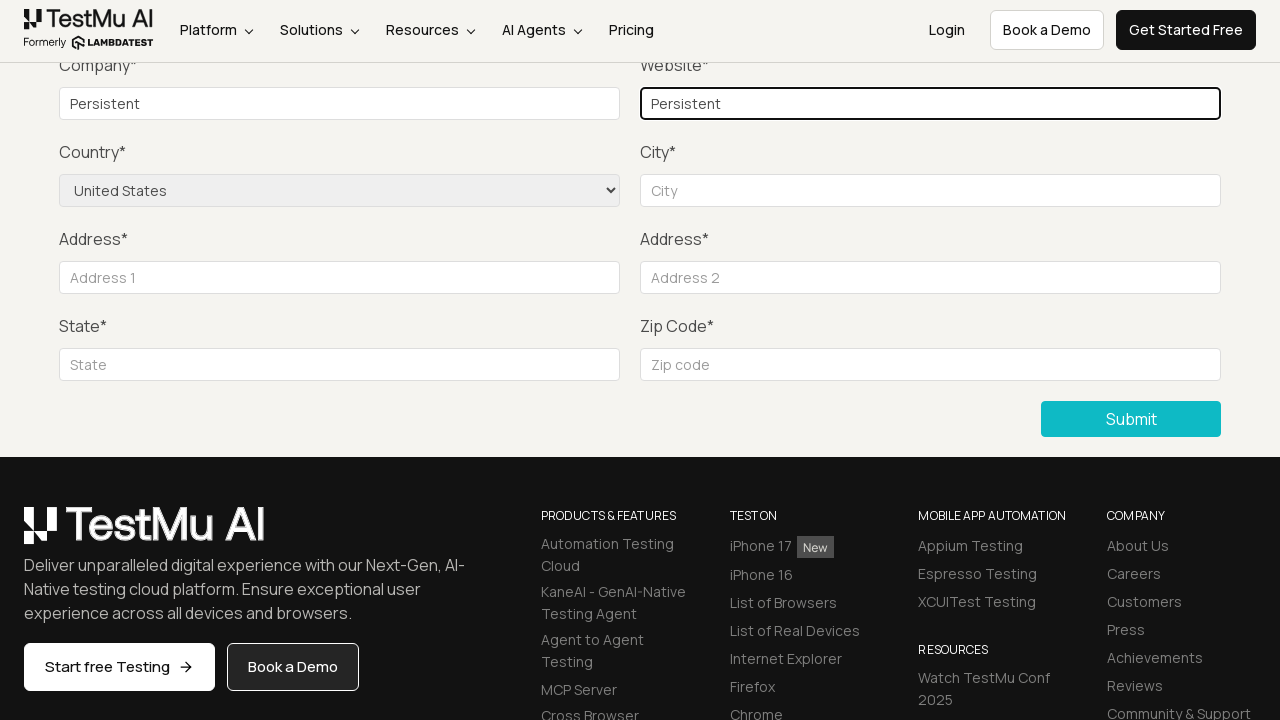

Filled city field with 'Pune' on //div//label[normalize-space()='City*']/following-sibling::input
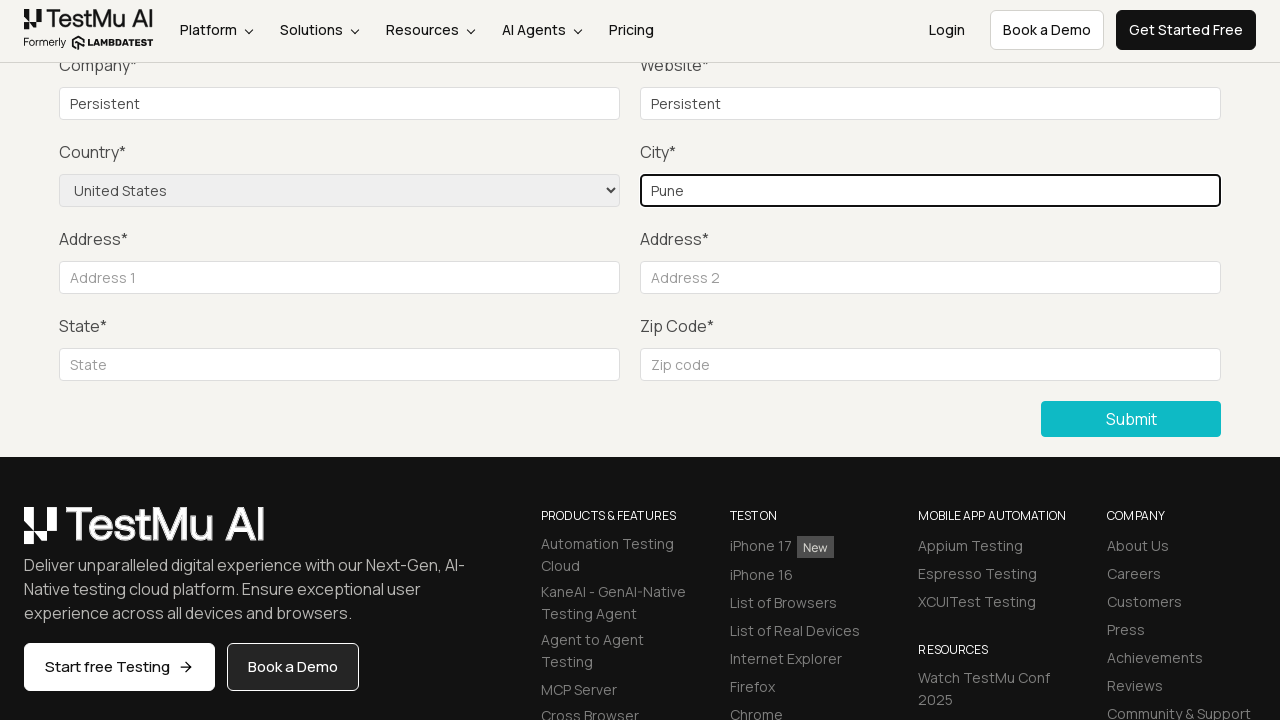

Filled address 1 field with '123 Street' on #inputAddress1
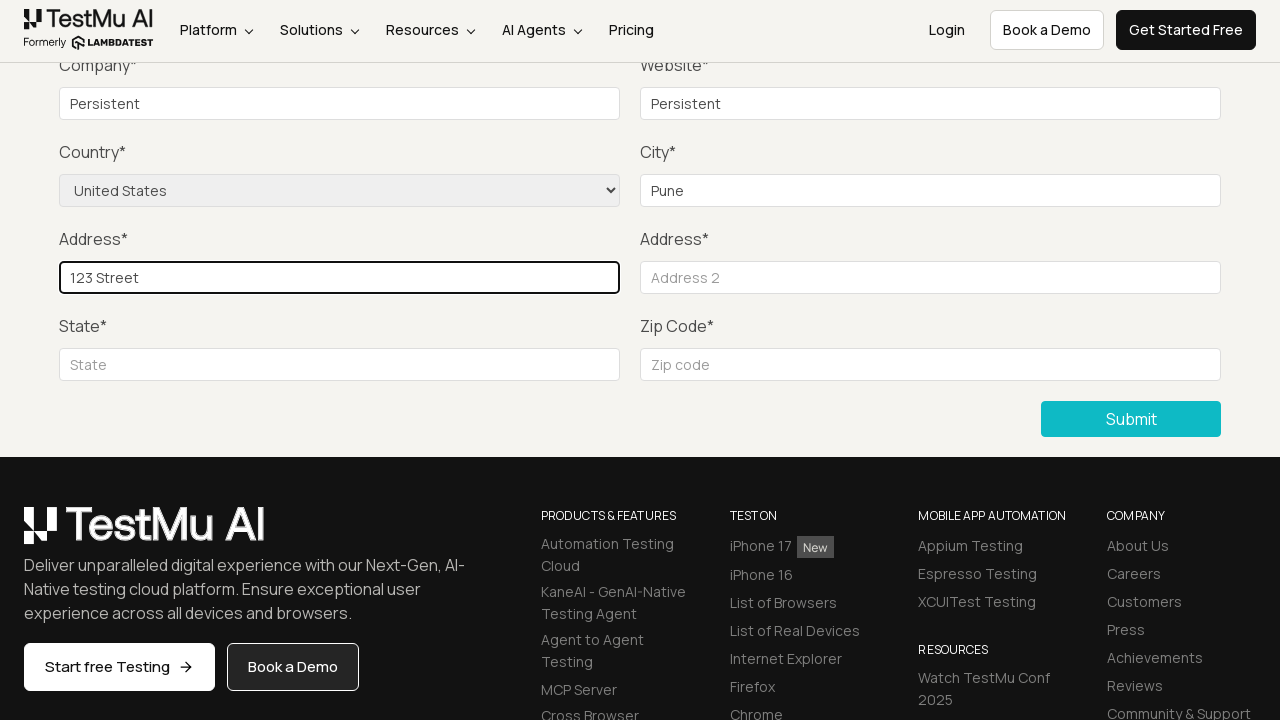

Filled address 2 field with '1234 Street' on #inputAddress2
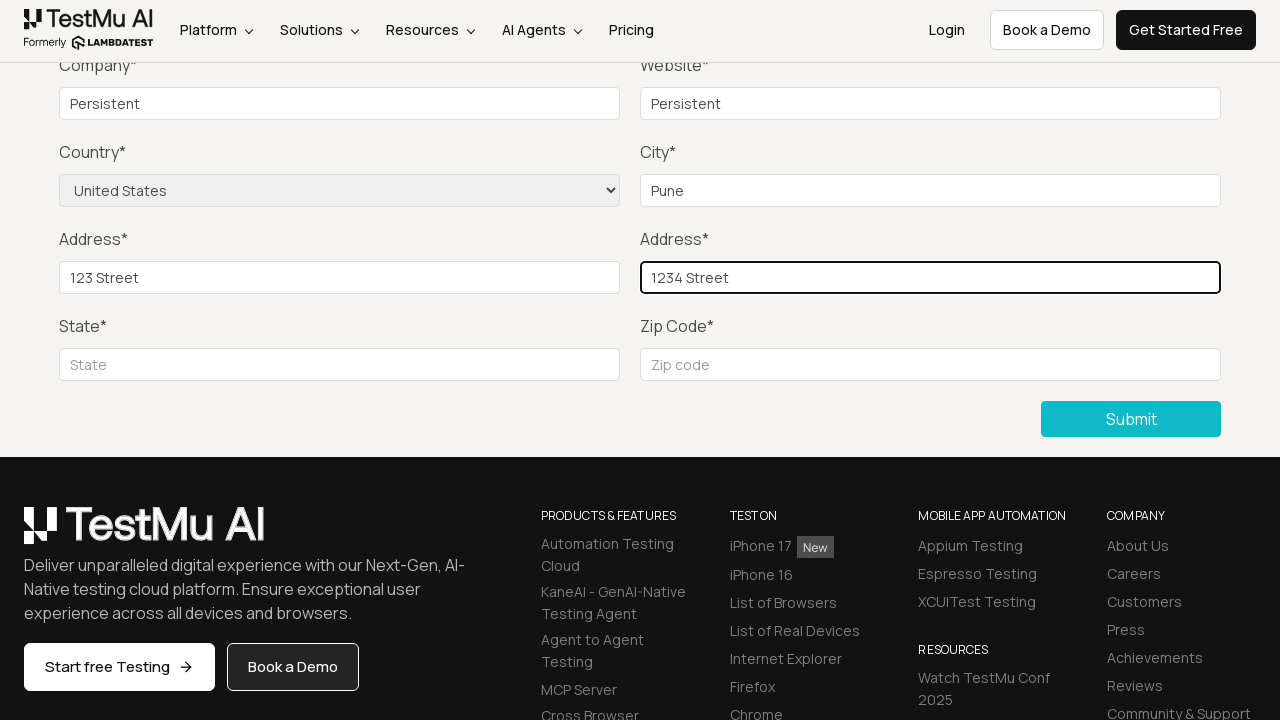

Filled state field with 'Maharashtra' on //div//label[normalize-space()='State*']/following-sibling::input
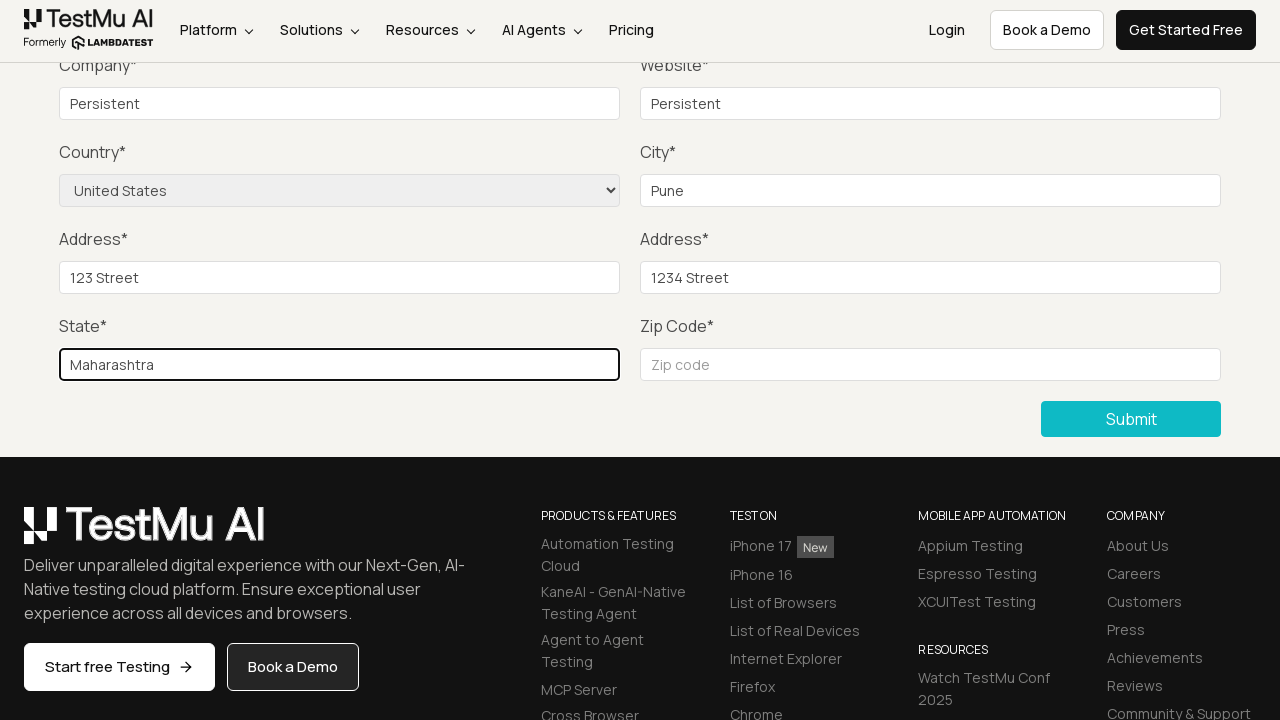

Filled zip code field with '422107' on //div//label[normalize-space()='Zip Code*']/following-sibling::input
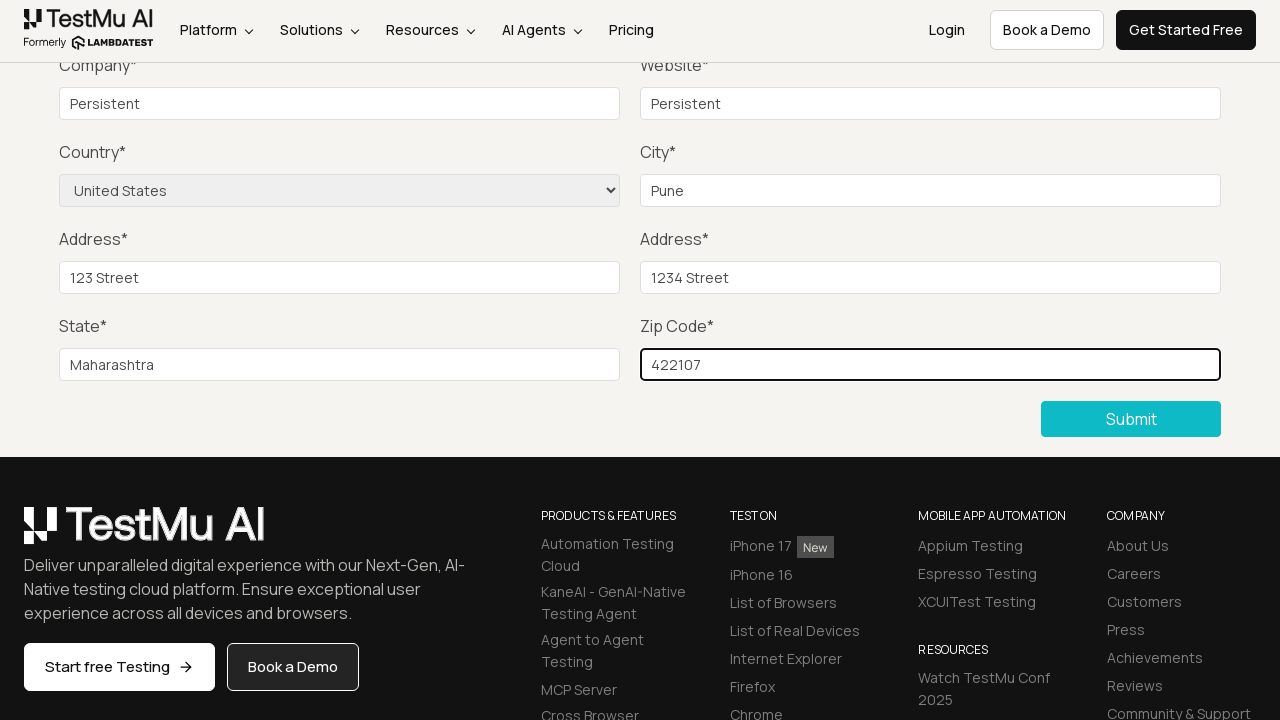

Clicked Submit button to submit completed form at (1131, 419) on button:has-text('Submit')
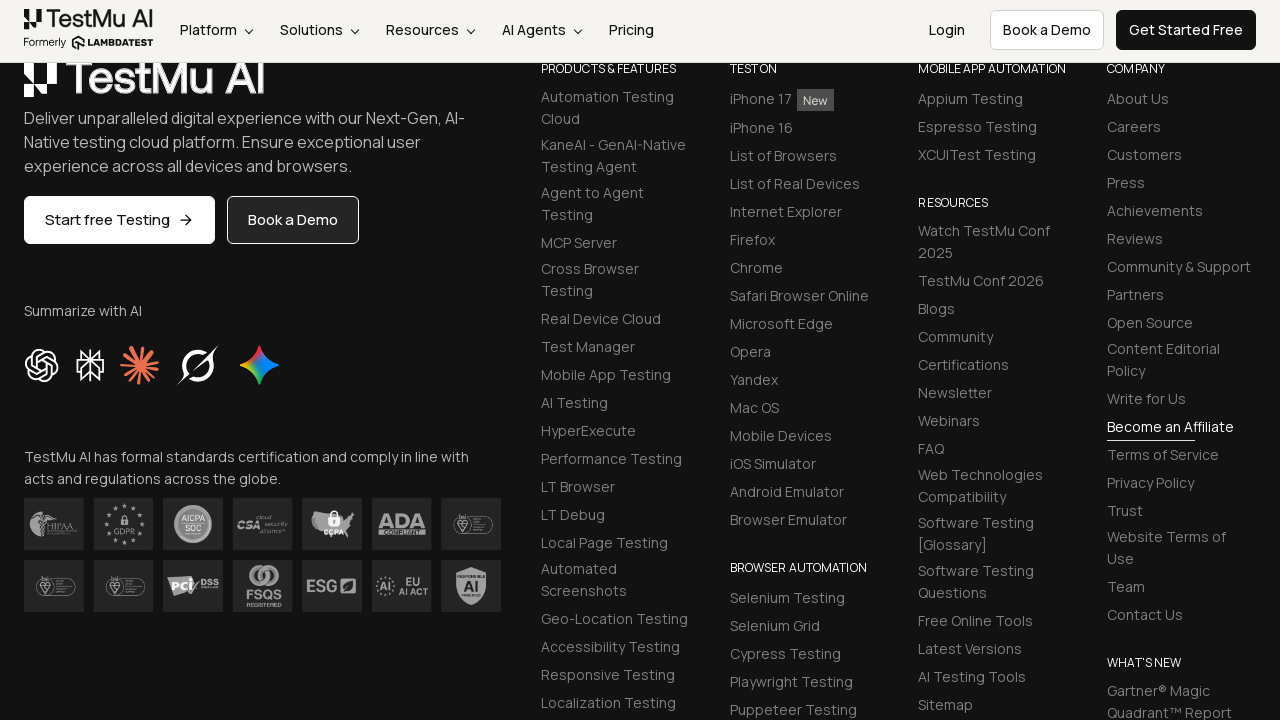

Success message displayed confirming form submission
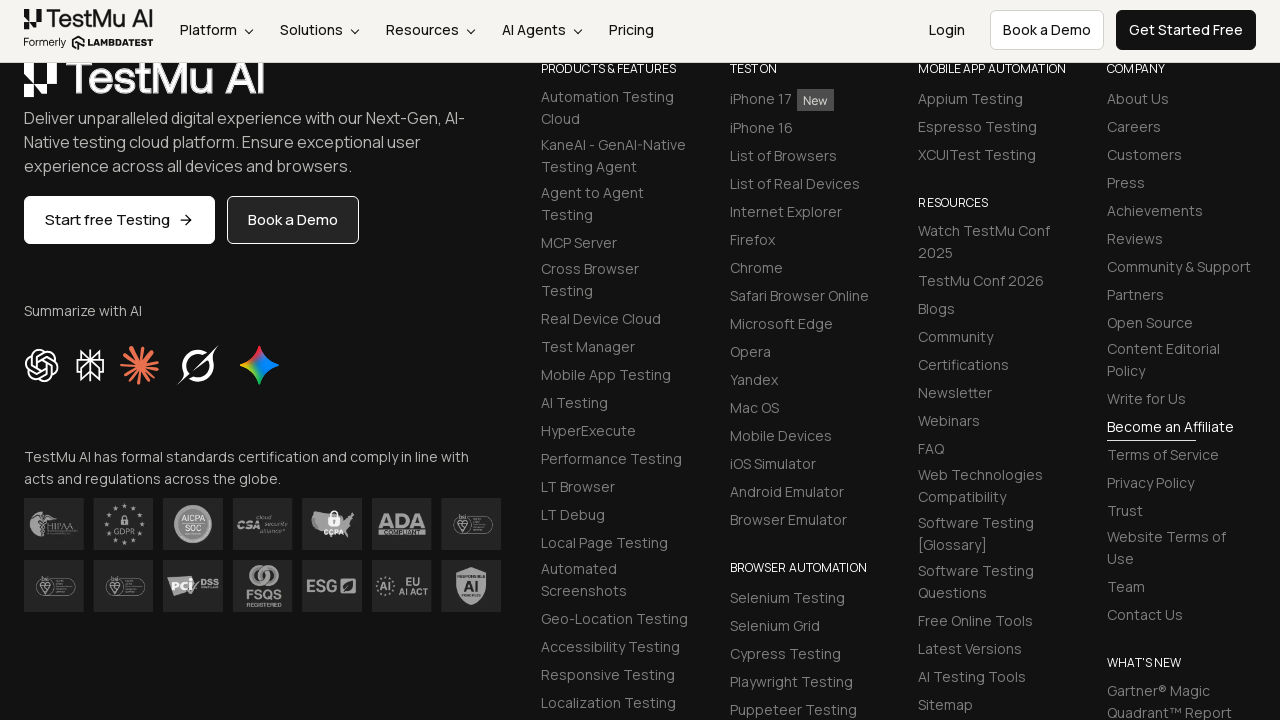

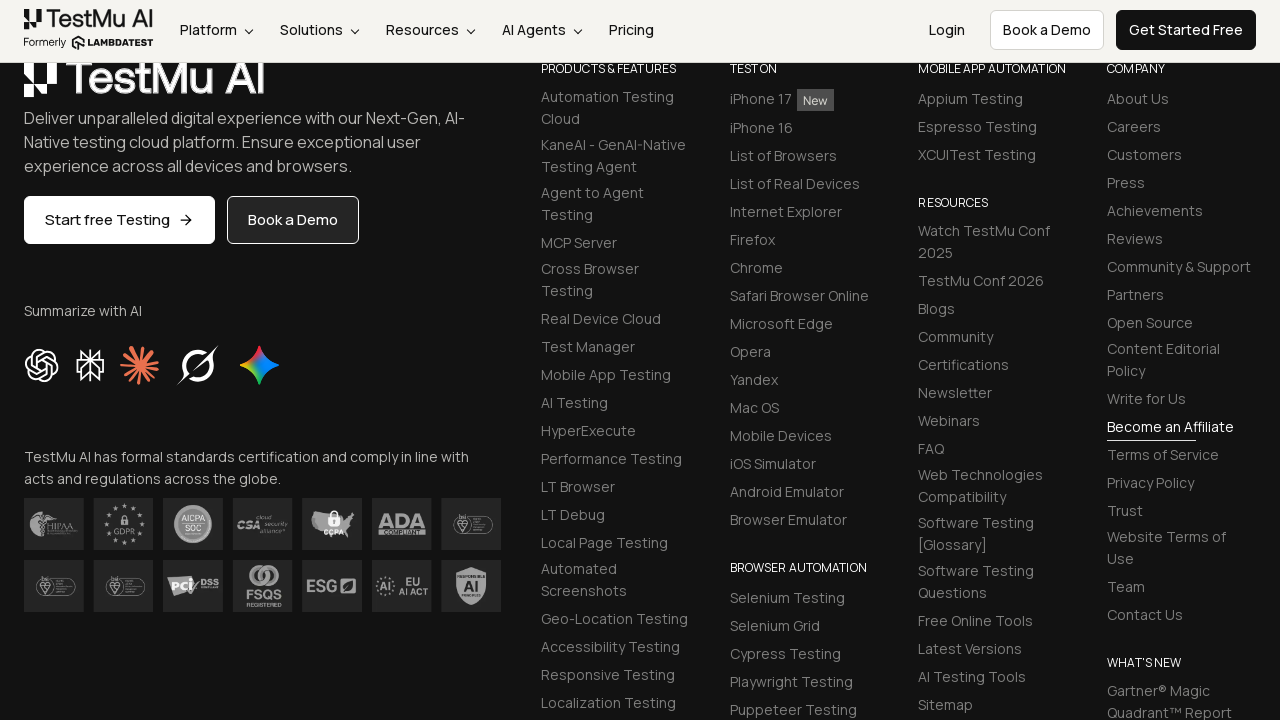